Tests navigation to GitHub's Terms of Service page from the login page

Starting URL: https://github.com/login

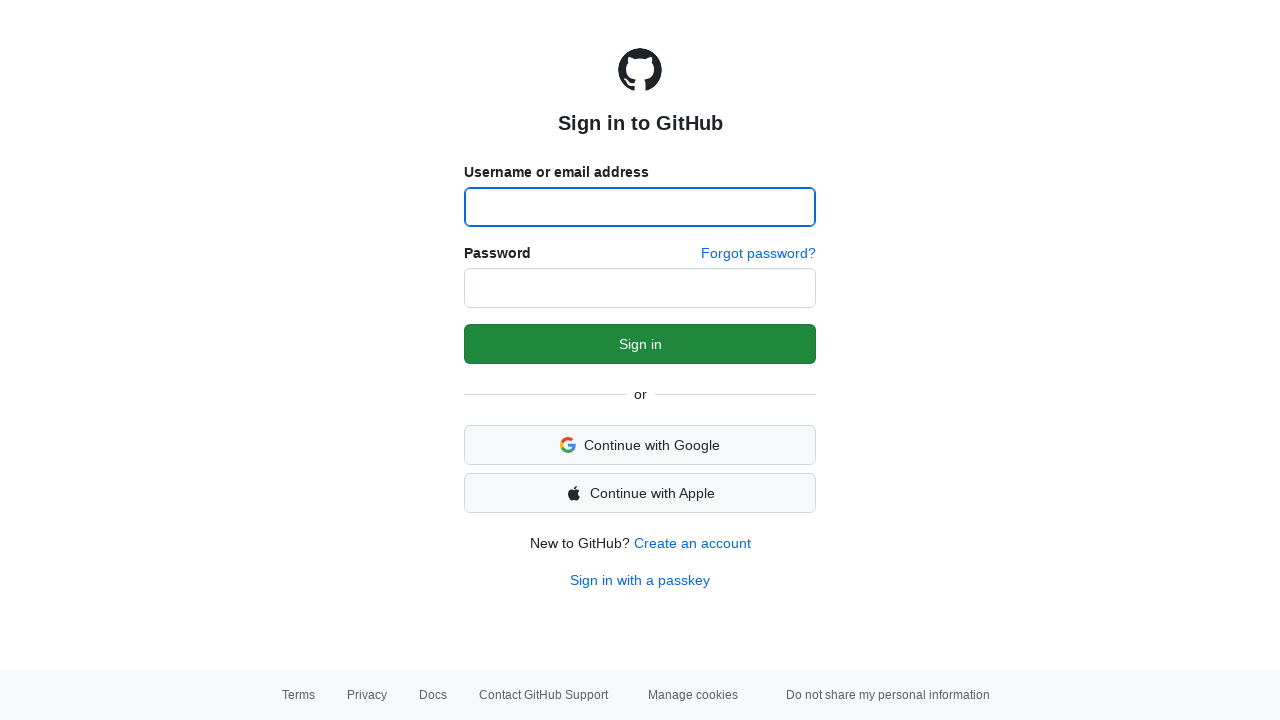

Clicked on Terms link from GitHub login page at (298, 695) on a:has-text("Terms")
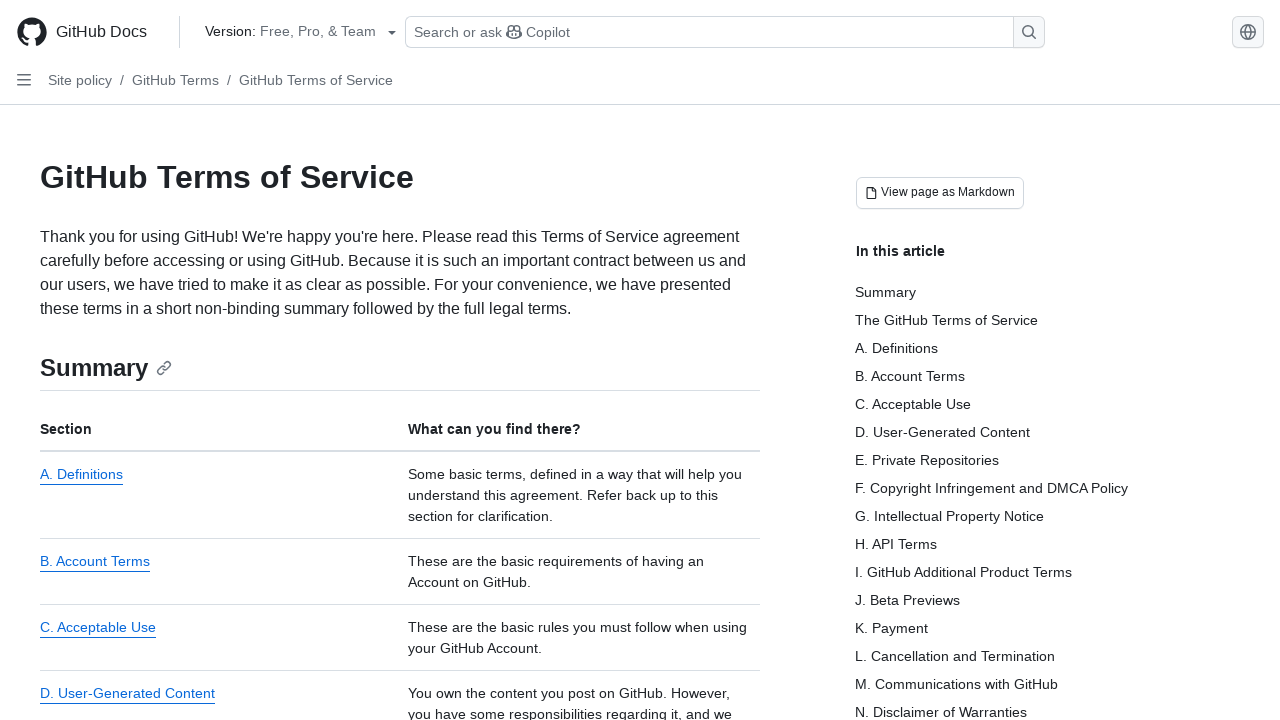

Terms of Service page loaded successfully
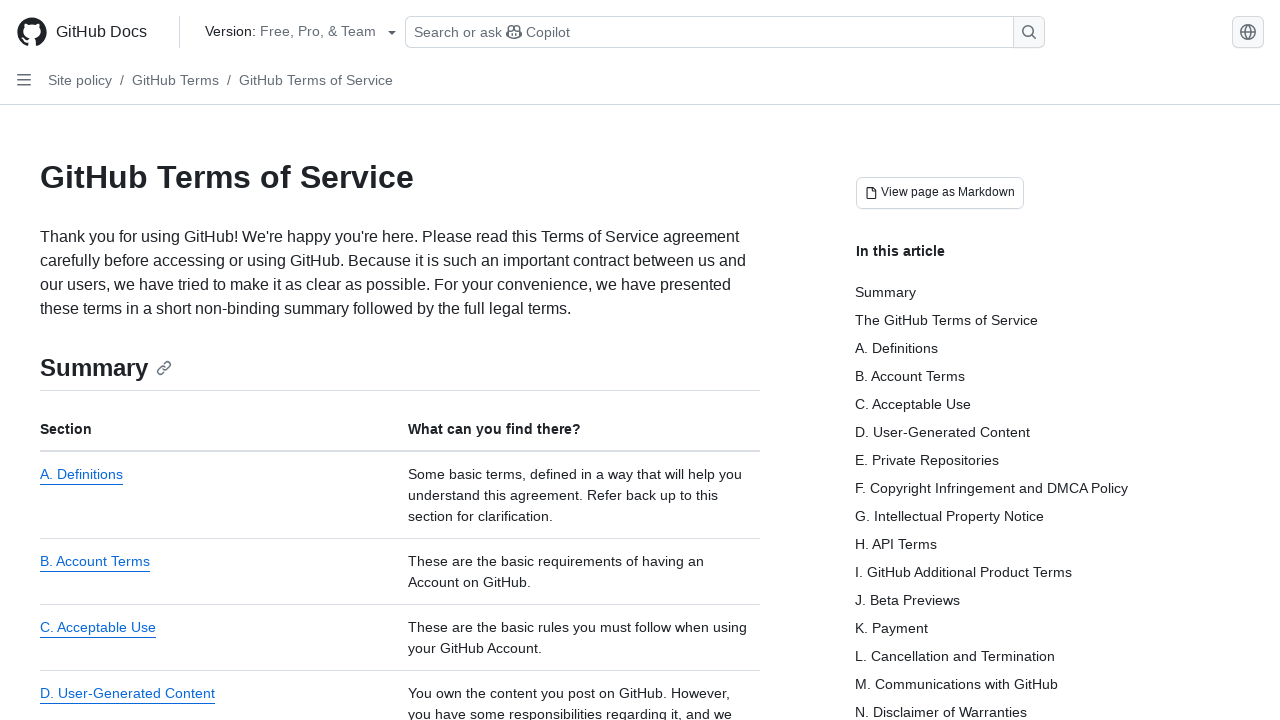

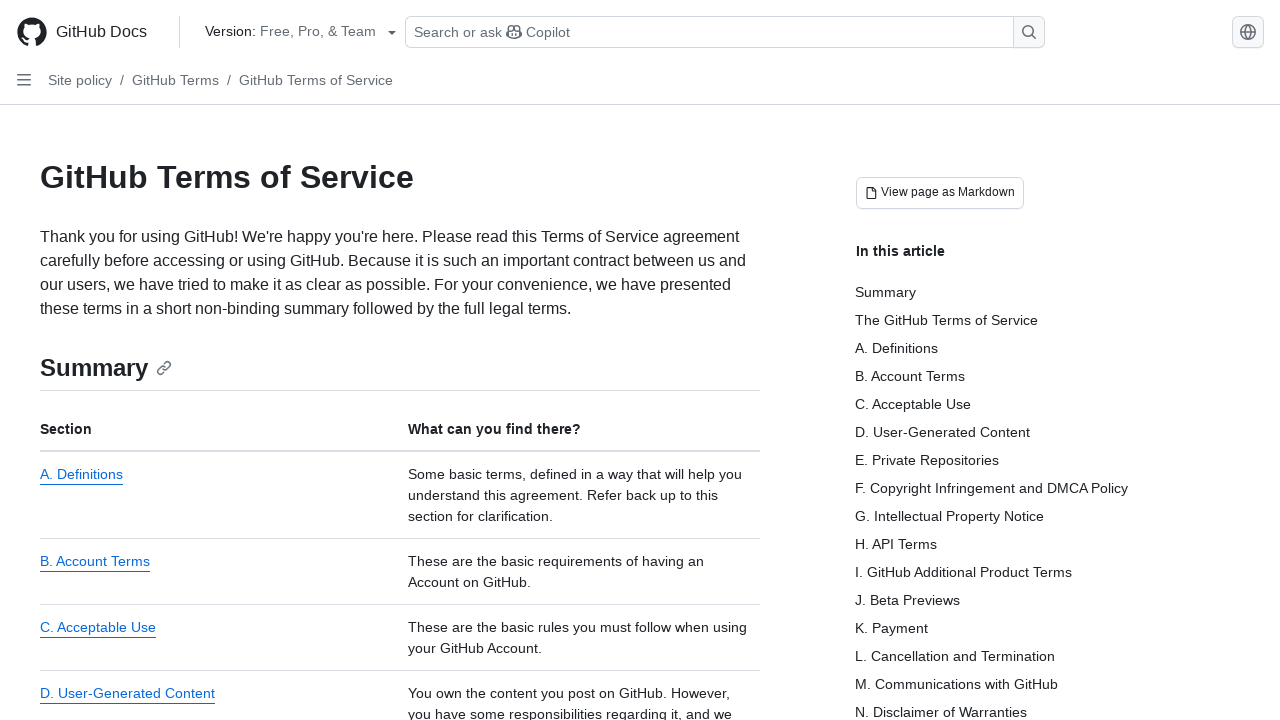